Tests an AJAX loading panel by clicking on a date (12) in a calendar and verifying the selection is applied with proper styling

Starting URL: https://demos.telerik.com/aspnet-ajax/ajaxloadingpanel/functionality/explicit-show-hide/defaultcs.aspx

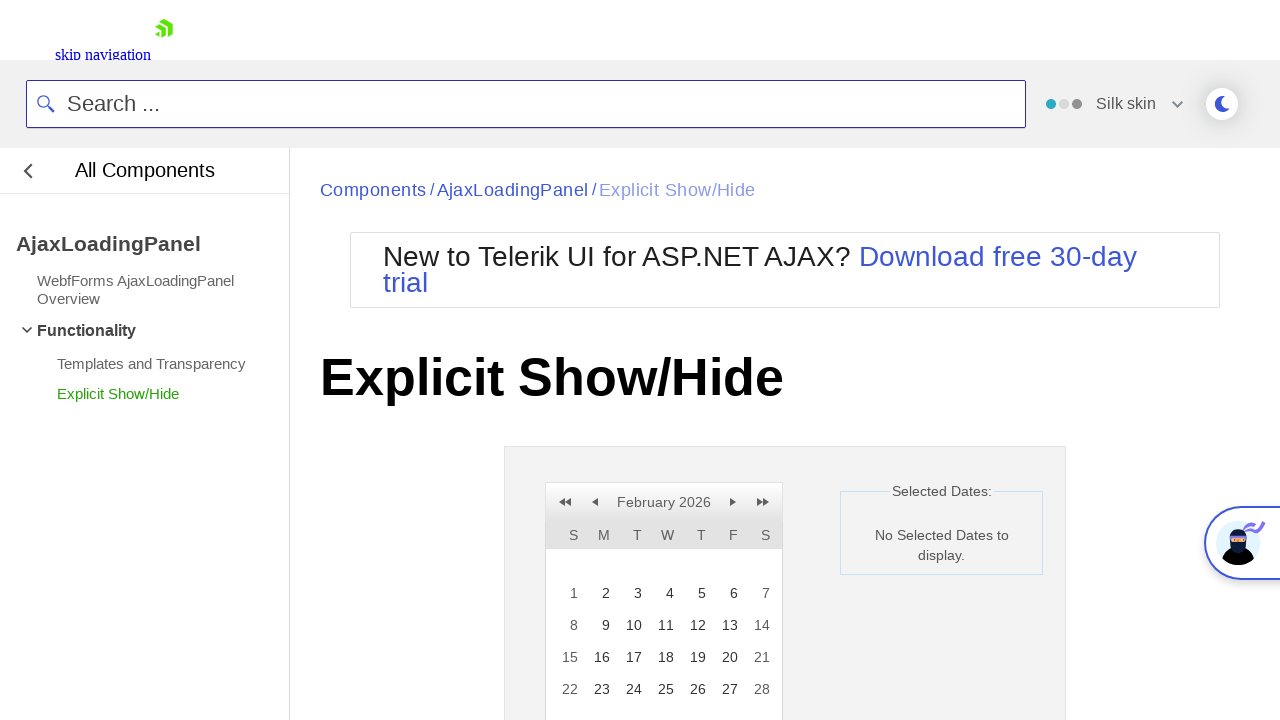

Waited for date 12 element to be visible in calendar
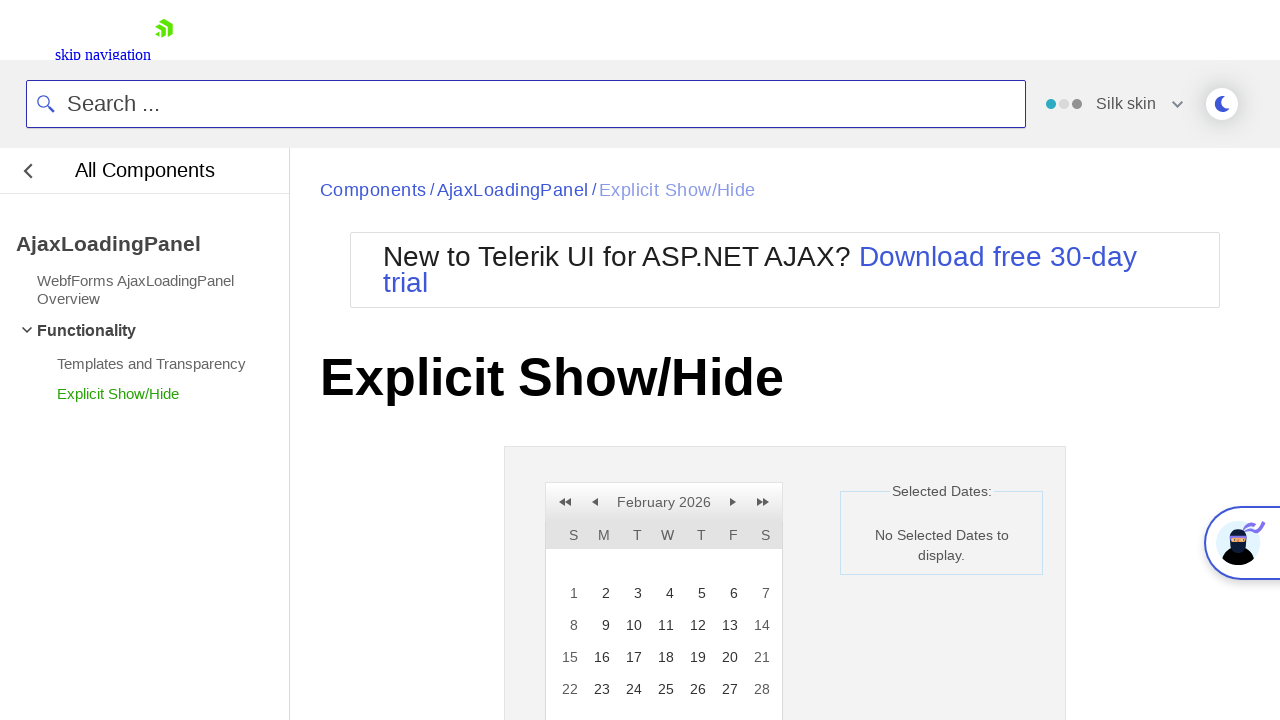

Clicked on date 12 in calendar at (696, 625) on xpath=//a[text()='12']
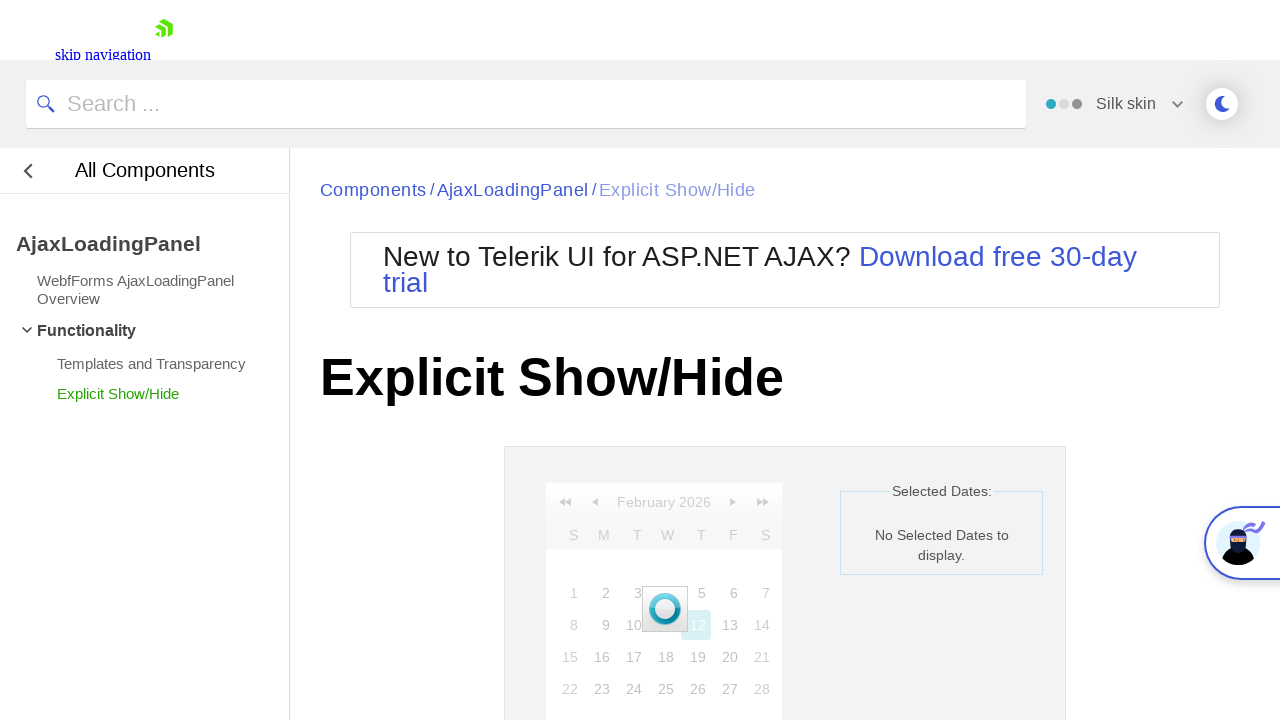

Verified date 12 is marked with rcSelected styling class
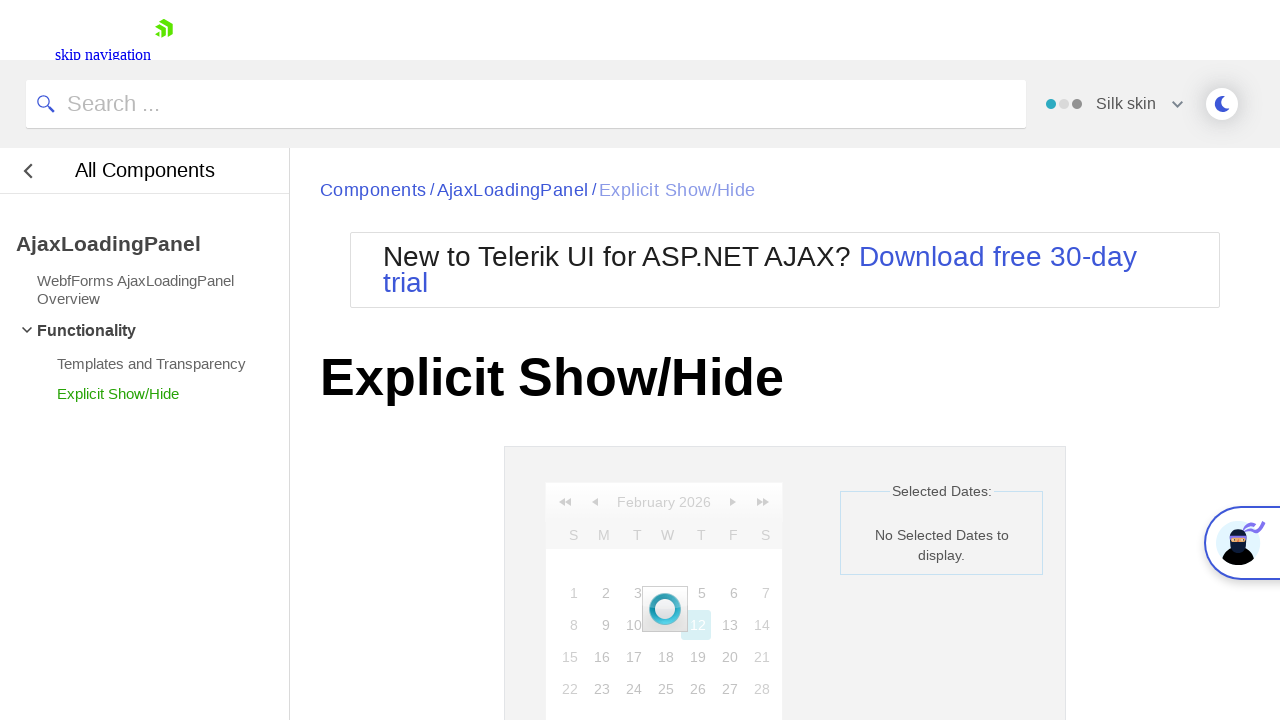

Retrieved selected date text: No Selected Dates to display.
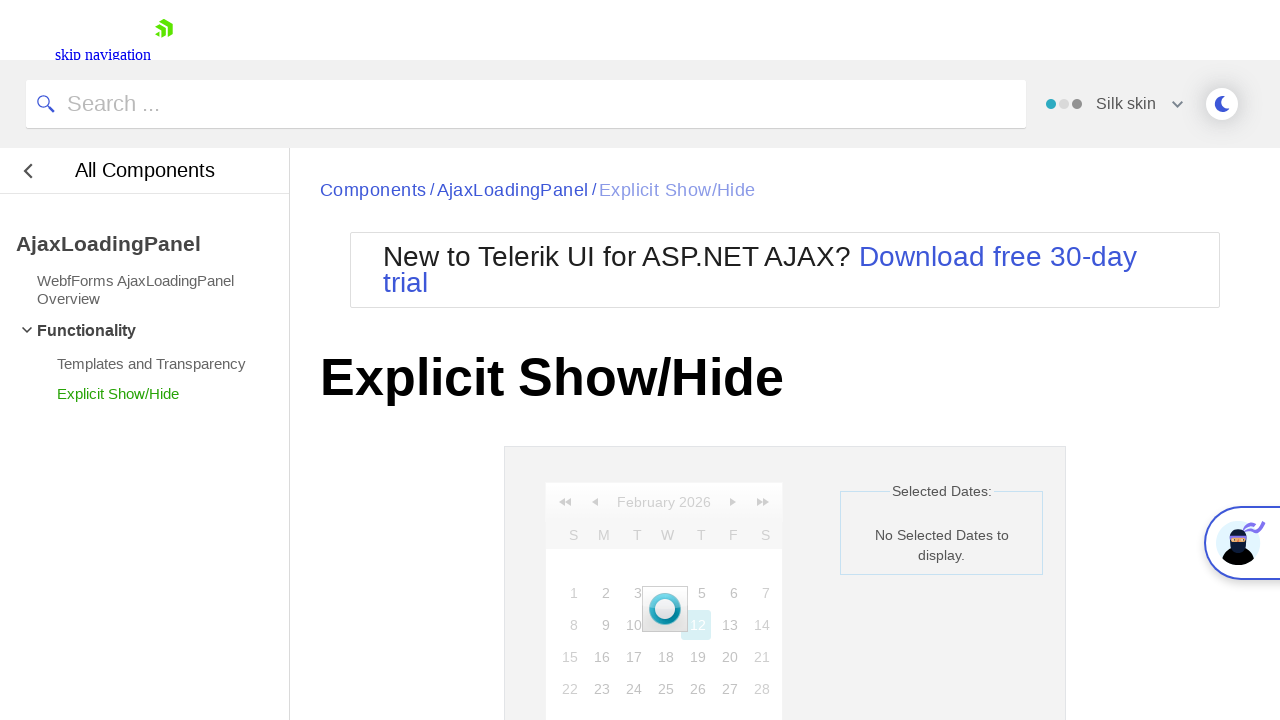

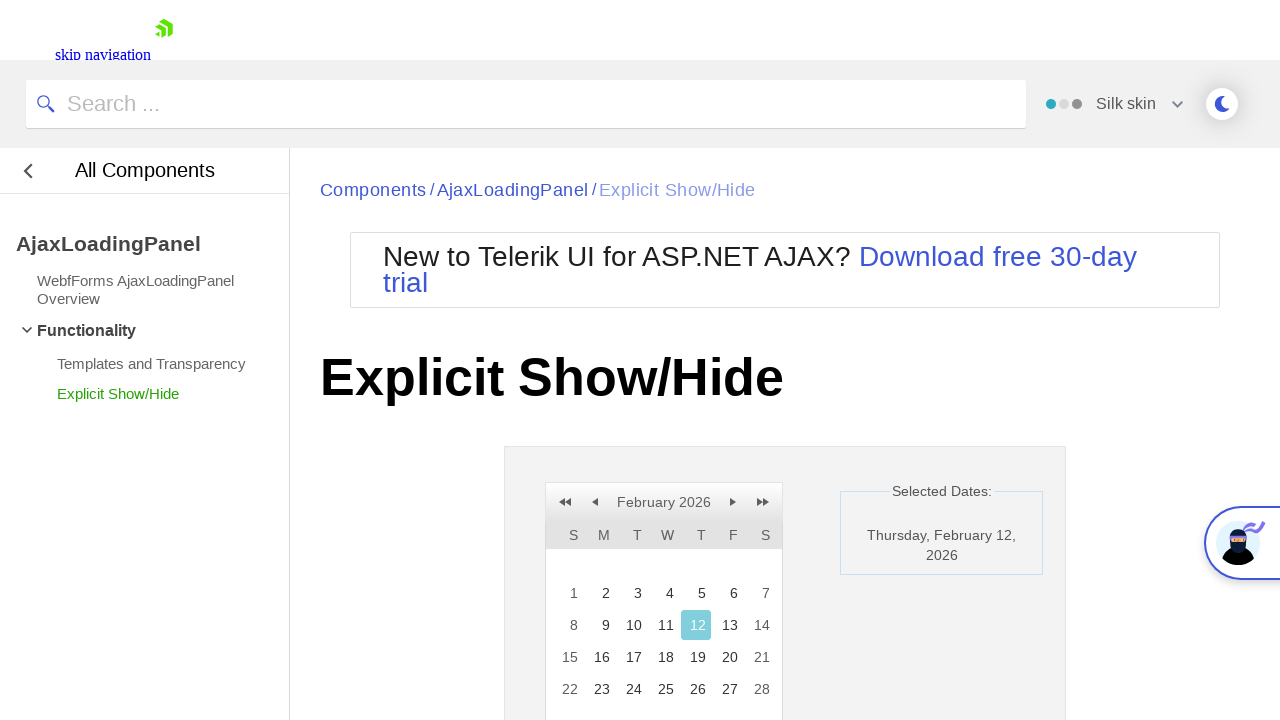